Tests downloading multiple files by clicking on multiple download links sequentially

Starting URL: https://the-internet.herokuapp.com/download

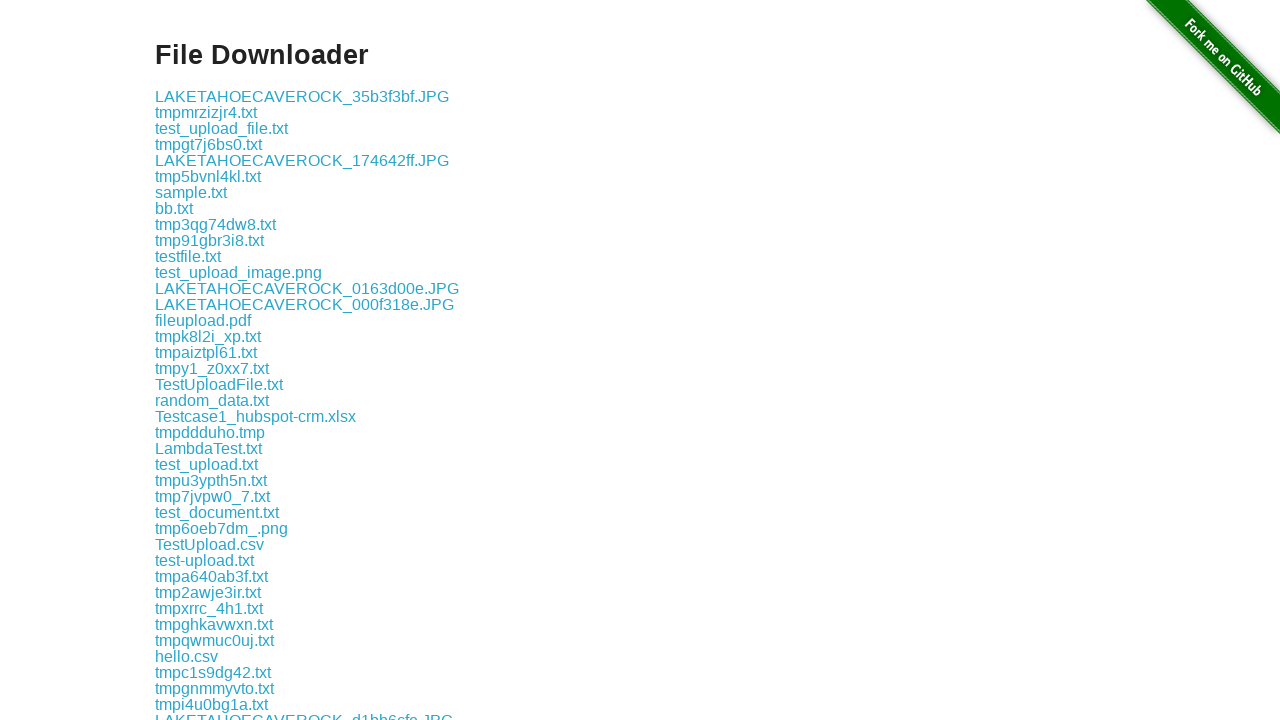

Clicked first download link and file started downloading at (302, 96) on xpath=//a[contains(@href, "download/")] >> nth=0
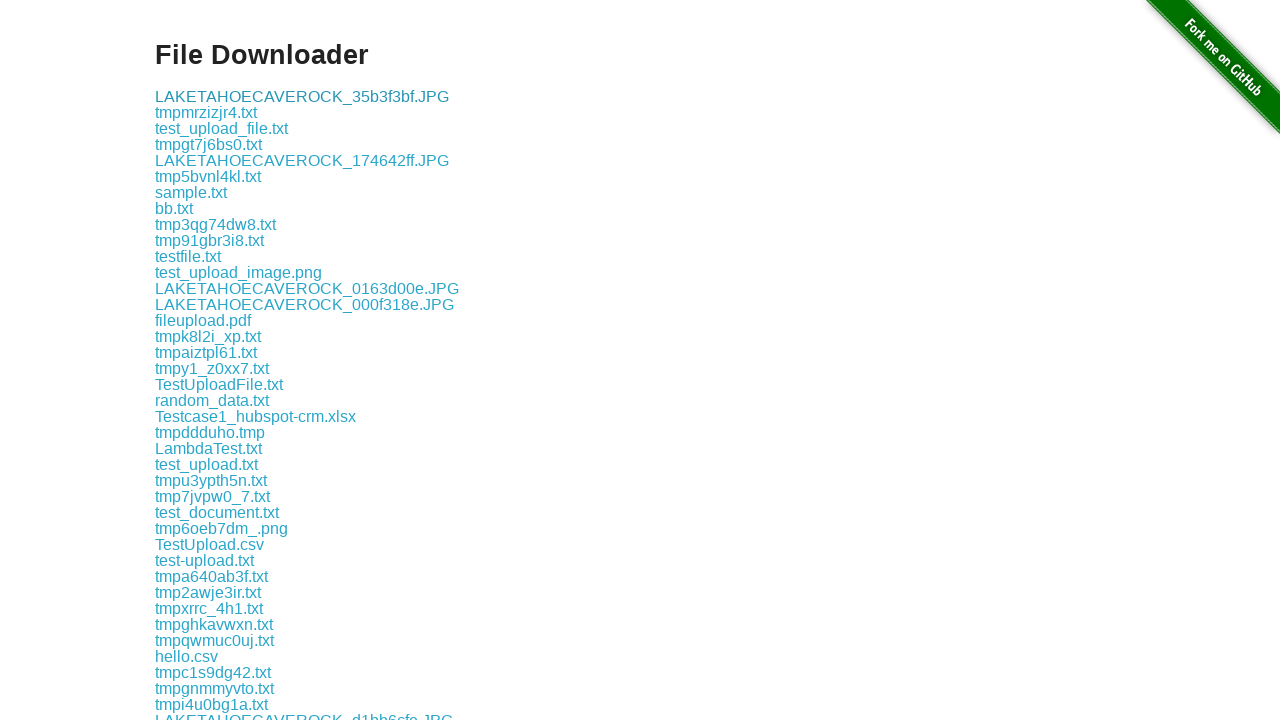

First file download completed
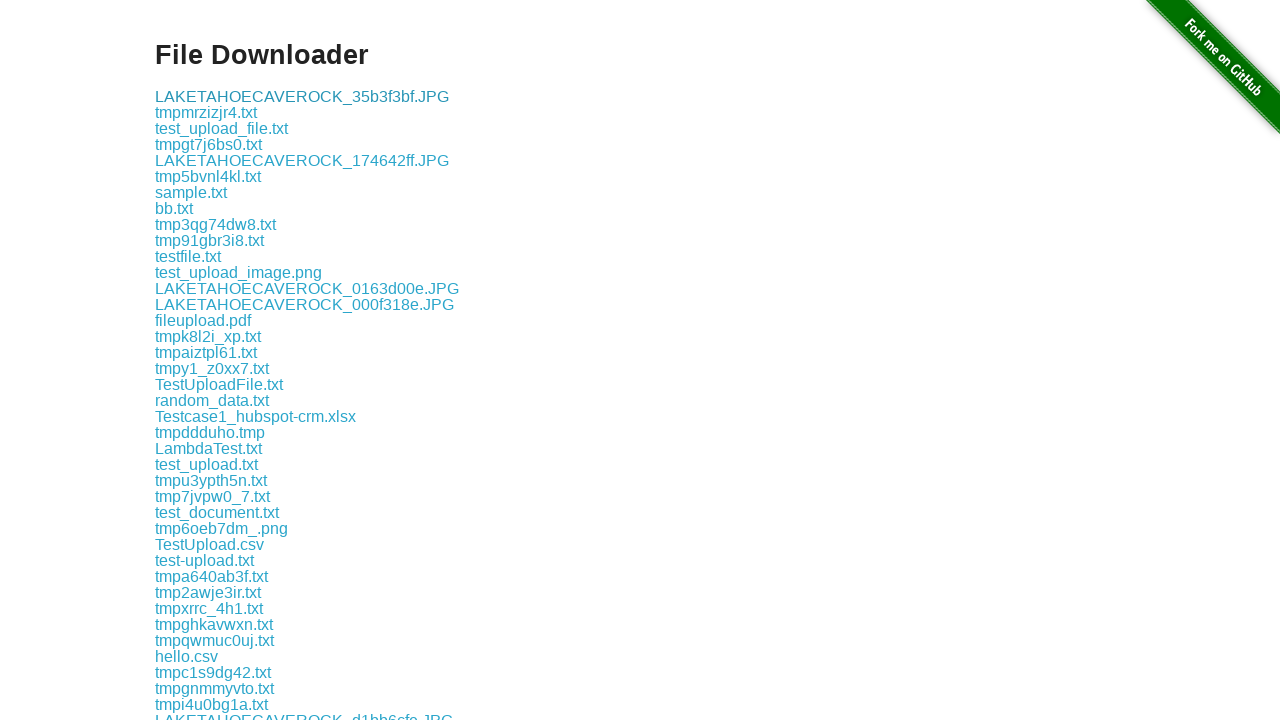

Navigated back to download page
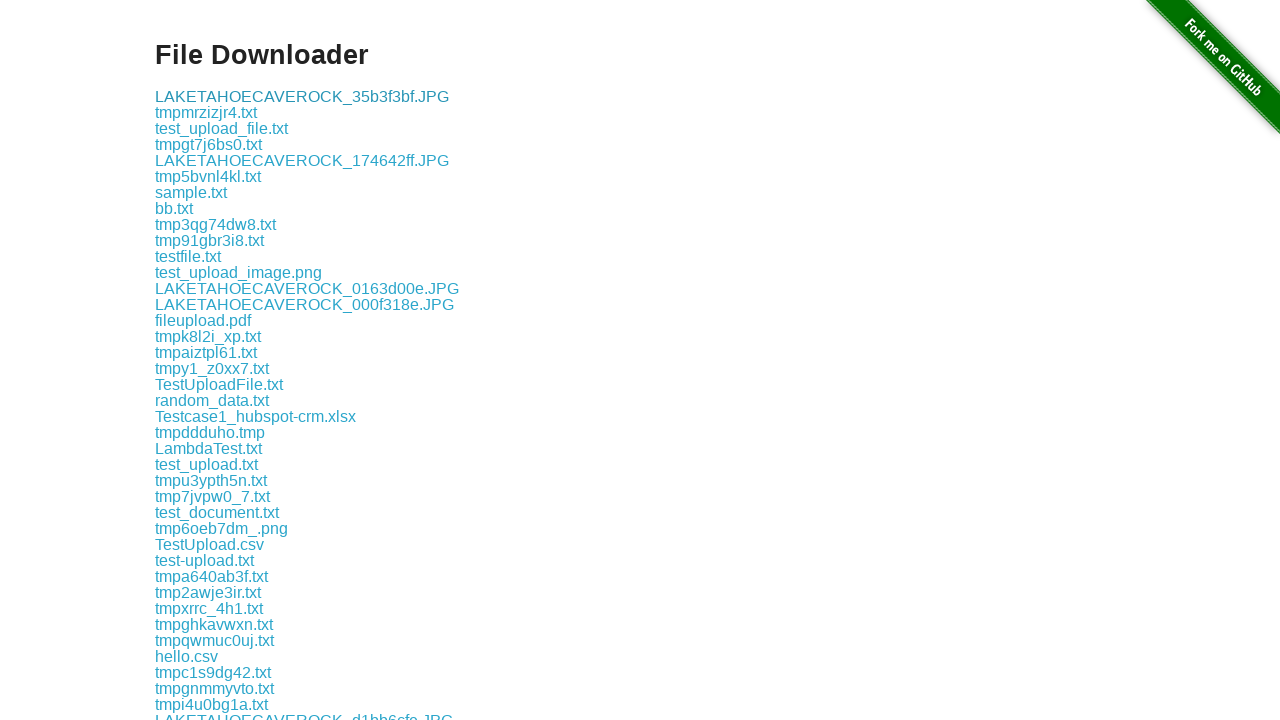

Clicked second download link and file started downloading at (206, 112) on xpath=//a[contains(@href, "download/")] >> nth=1
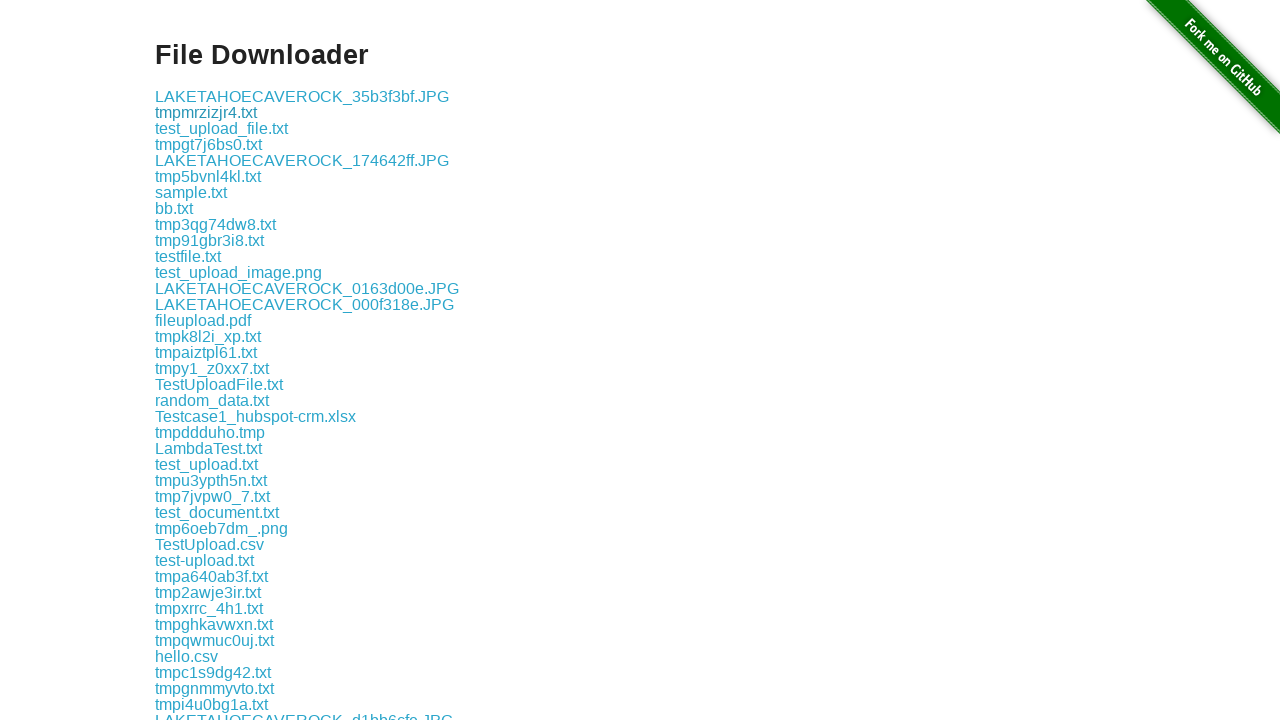

Second file download completed
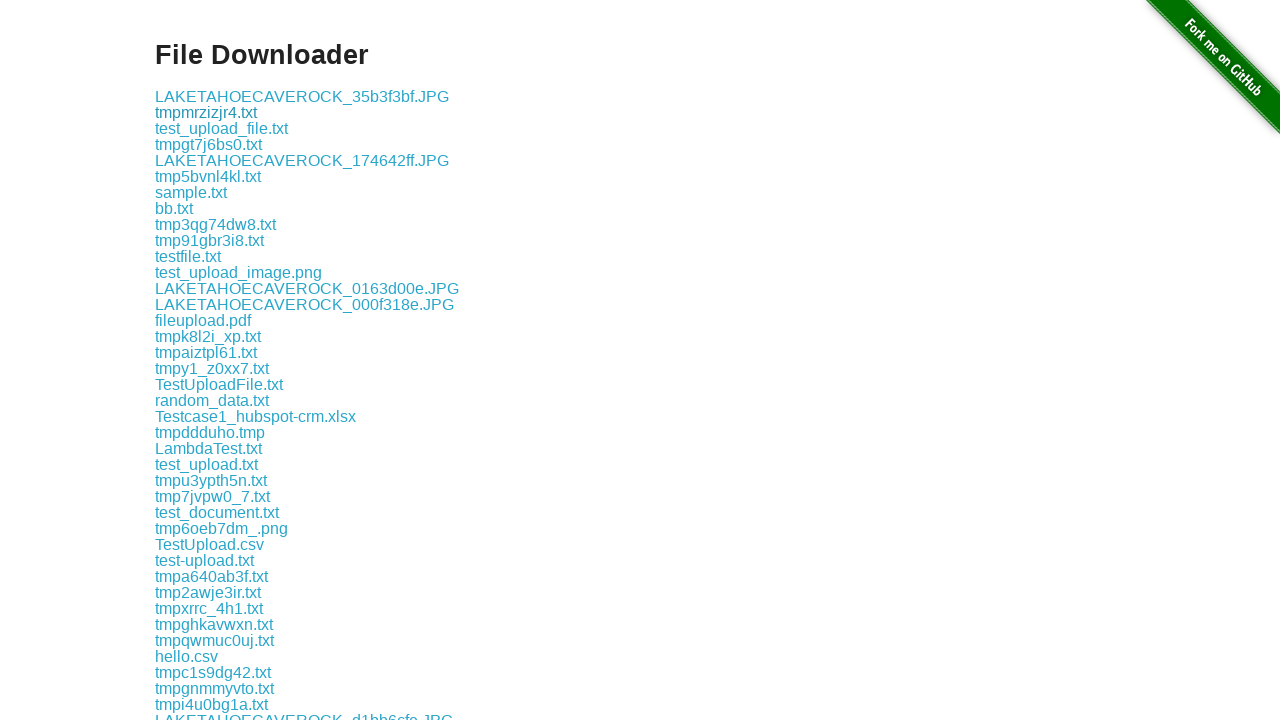

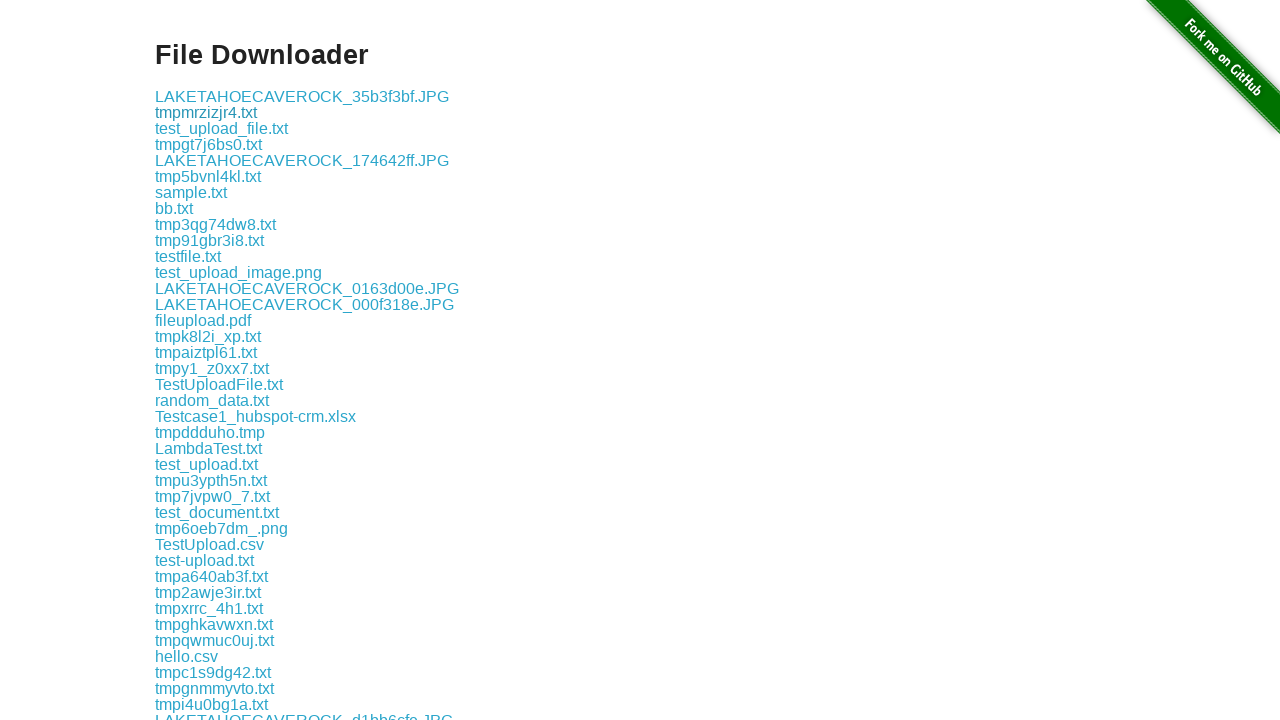